Searches for products containing "ca", verifies 4 products are displayed, adds "Carrot - 1 Kg" to cart, and validates cart counter and total amount

Starting URL: https://rahulshettyacademy.com/seleniumPractise/

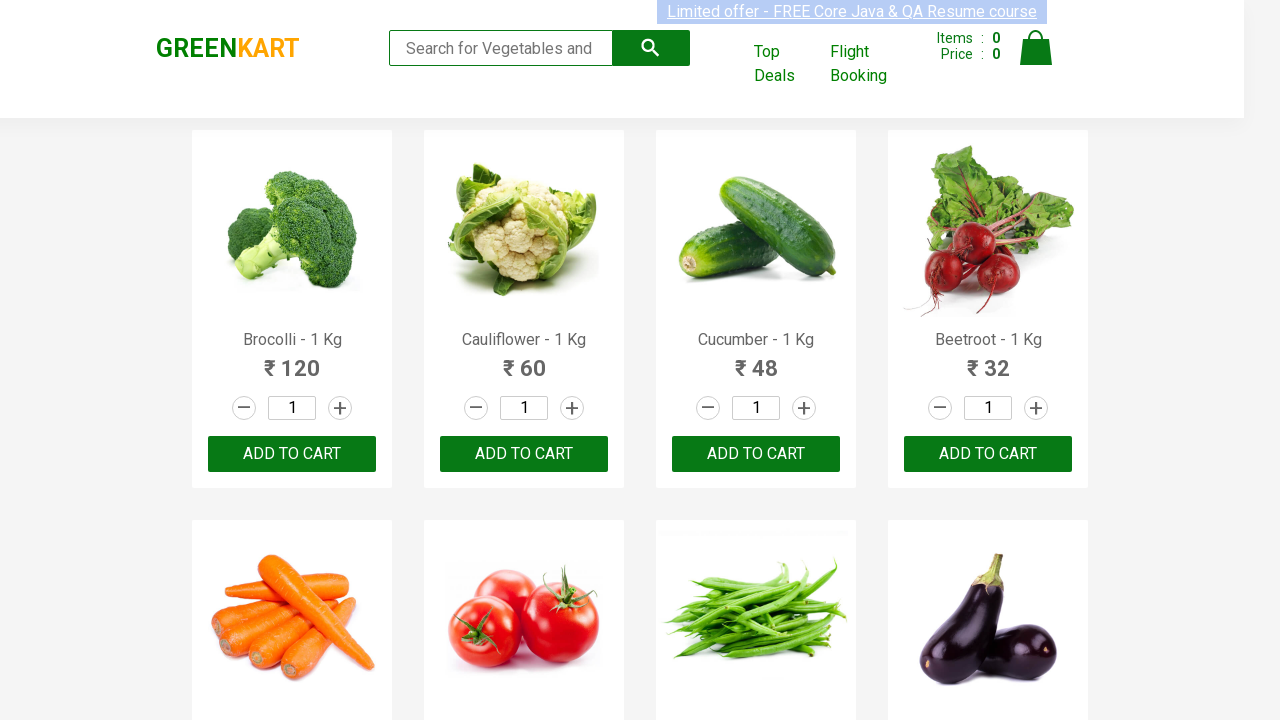

Filled search field with 'ca' on input[type="search"].search-keyword
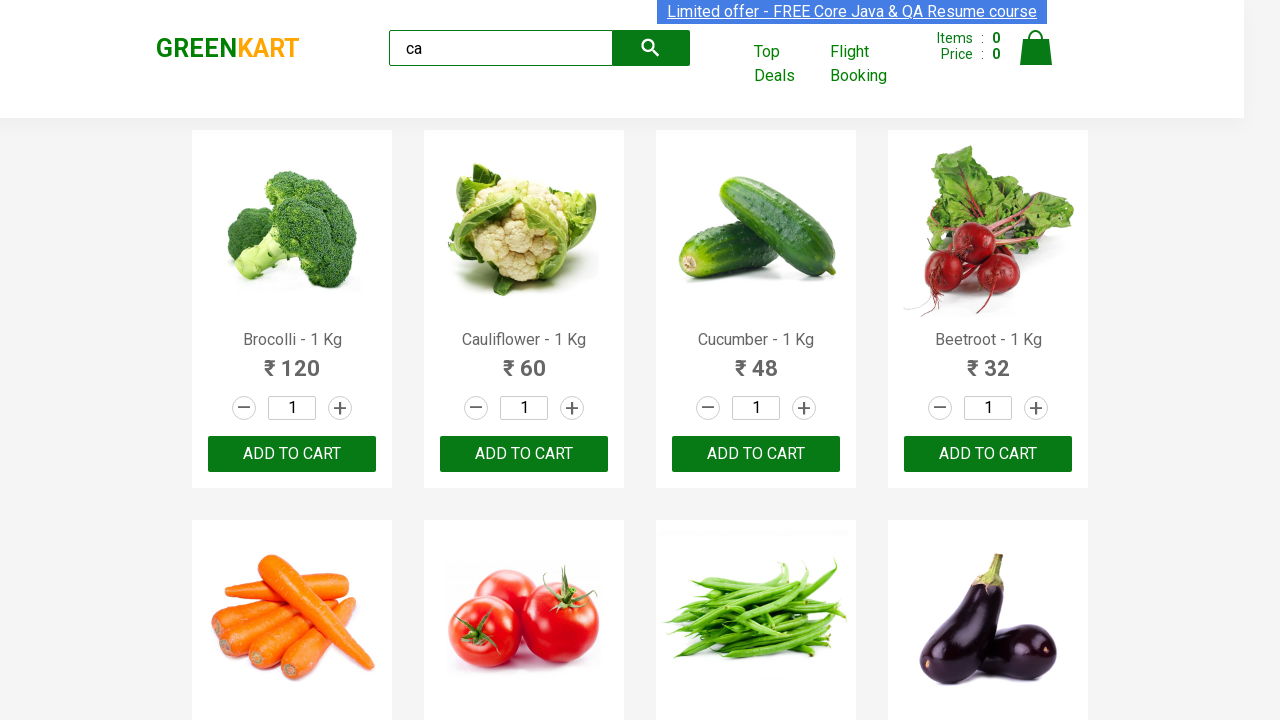

Waited 2 seconds for products to load
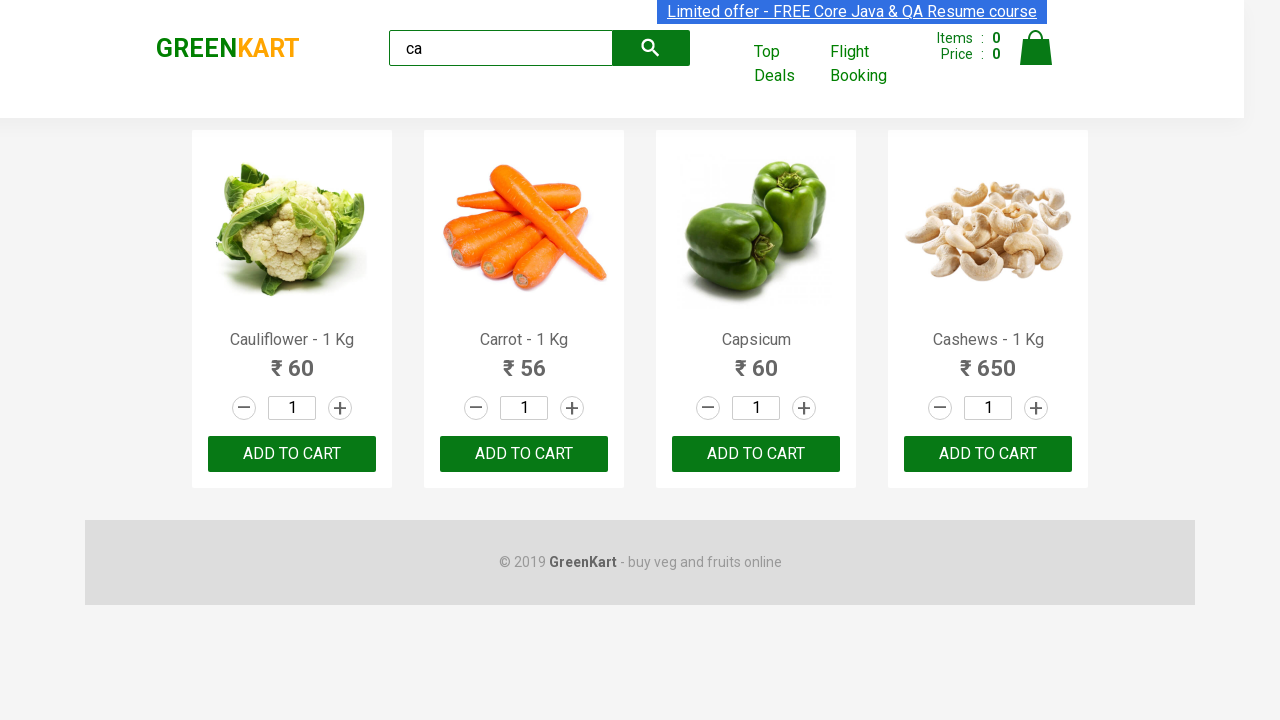

Located all product elements
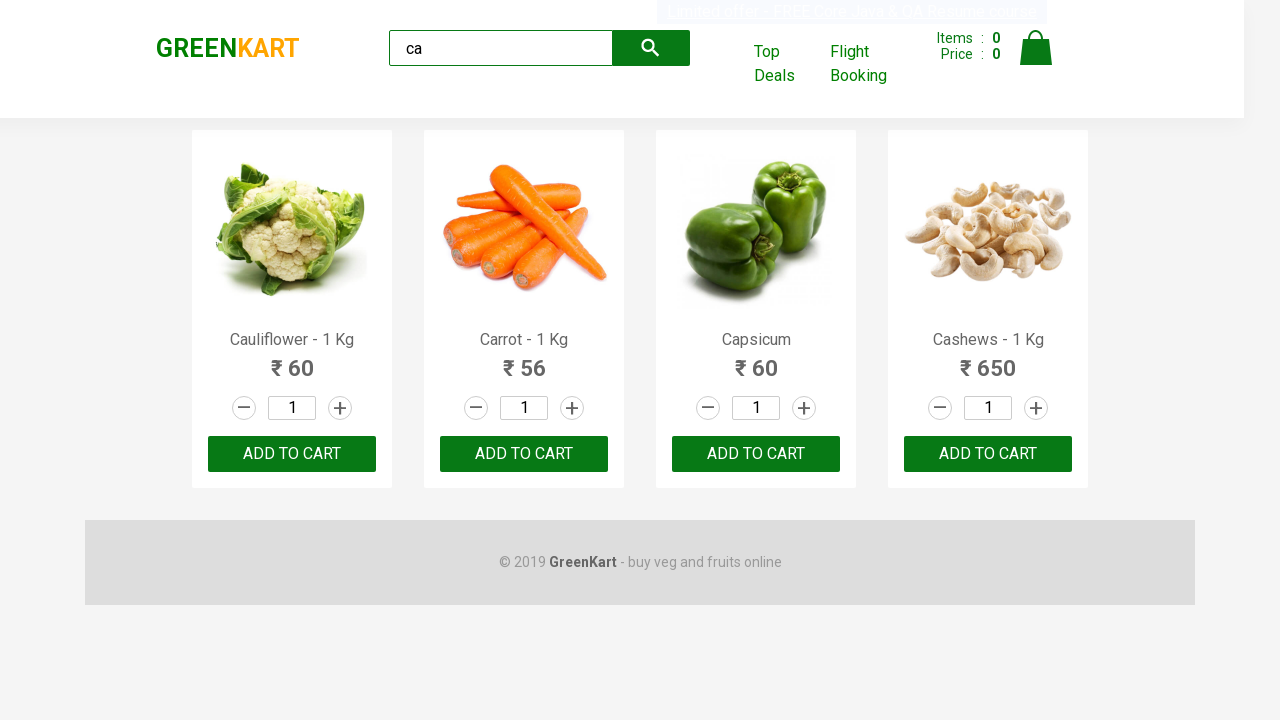

Found 4 products displayed
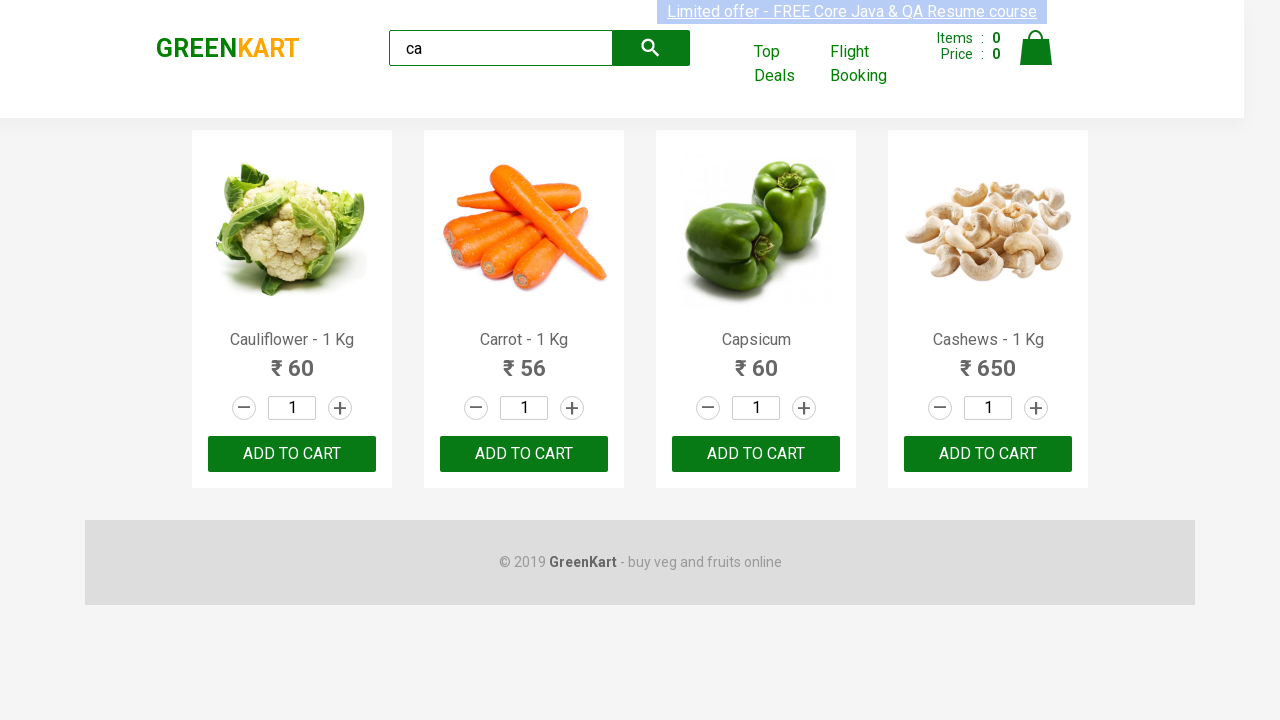

Retrieved product name: Cauliflower - 1 Kg
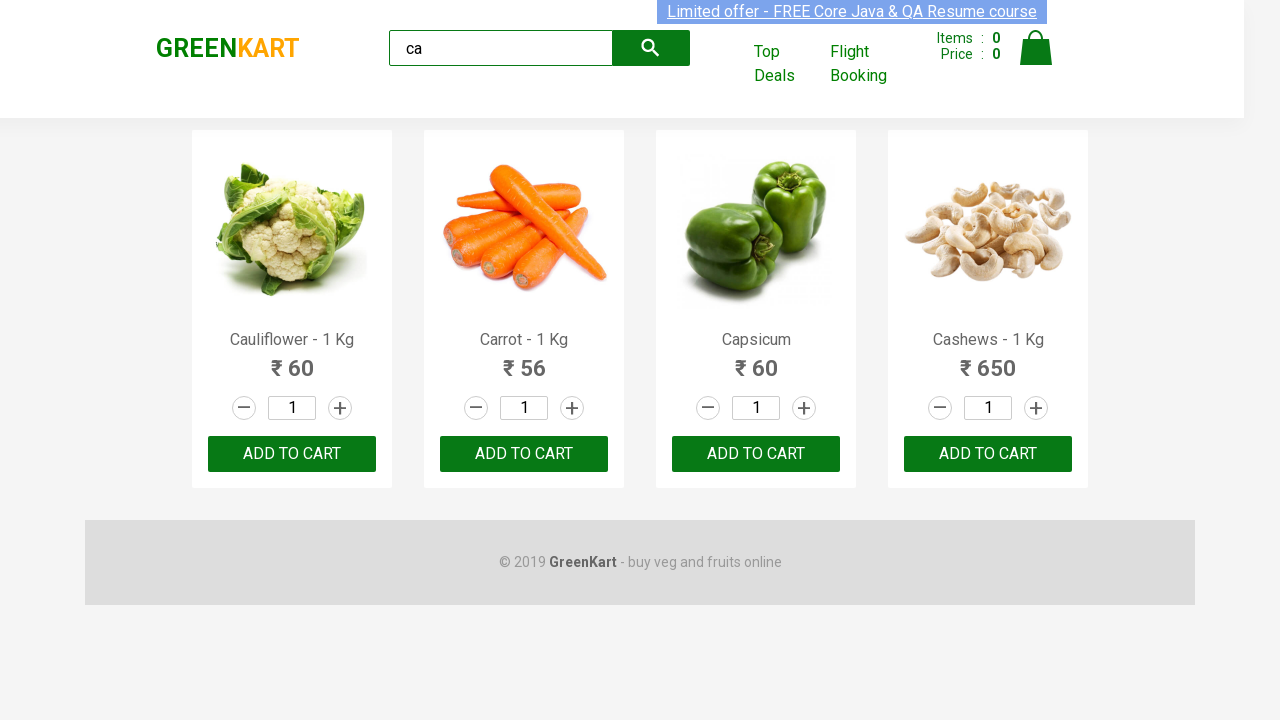

Retrieved product name: Carrot - 1 Kg
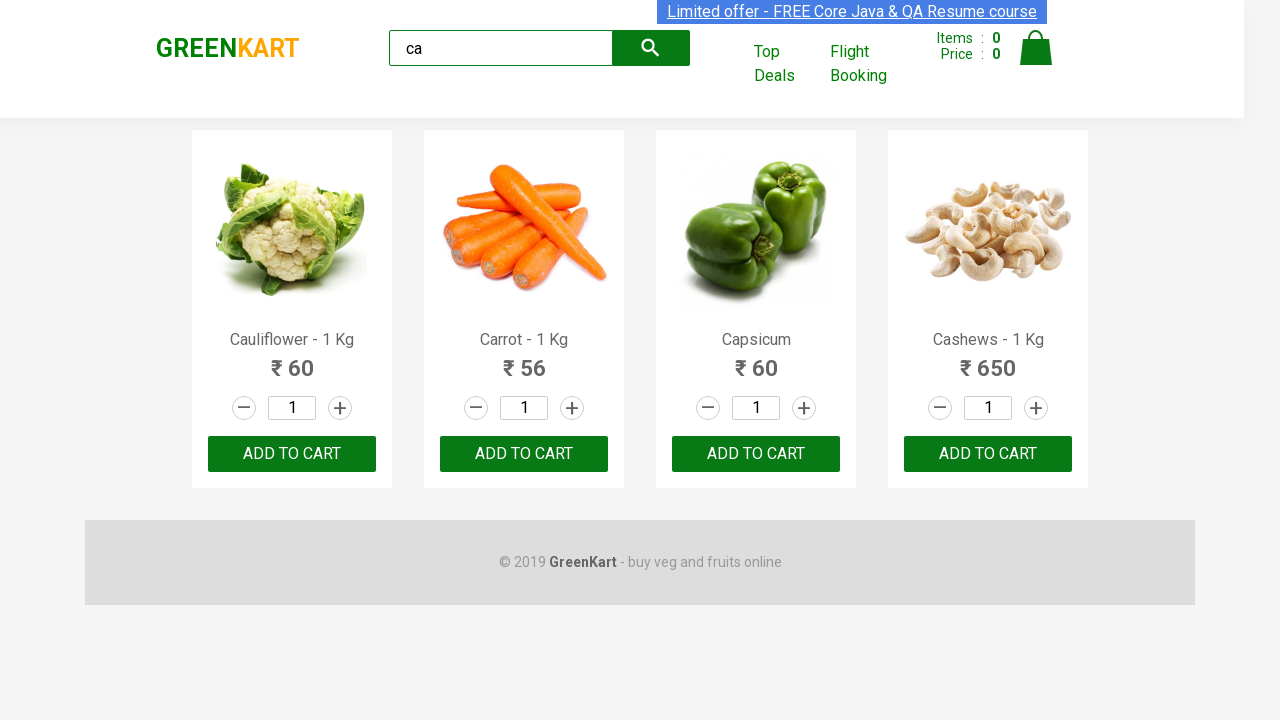

Clicked 'Add to Cart' button for Carrot - 1 Kg at (524, 454) on .products .product >> nth=1 >> .product-action button
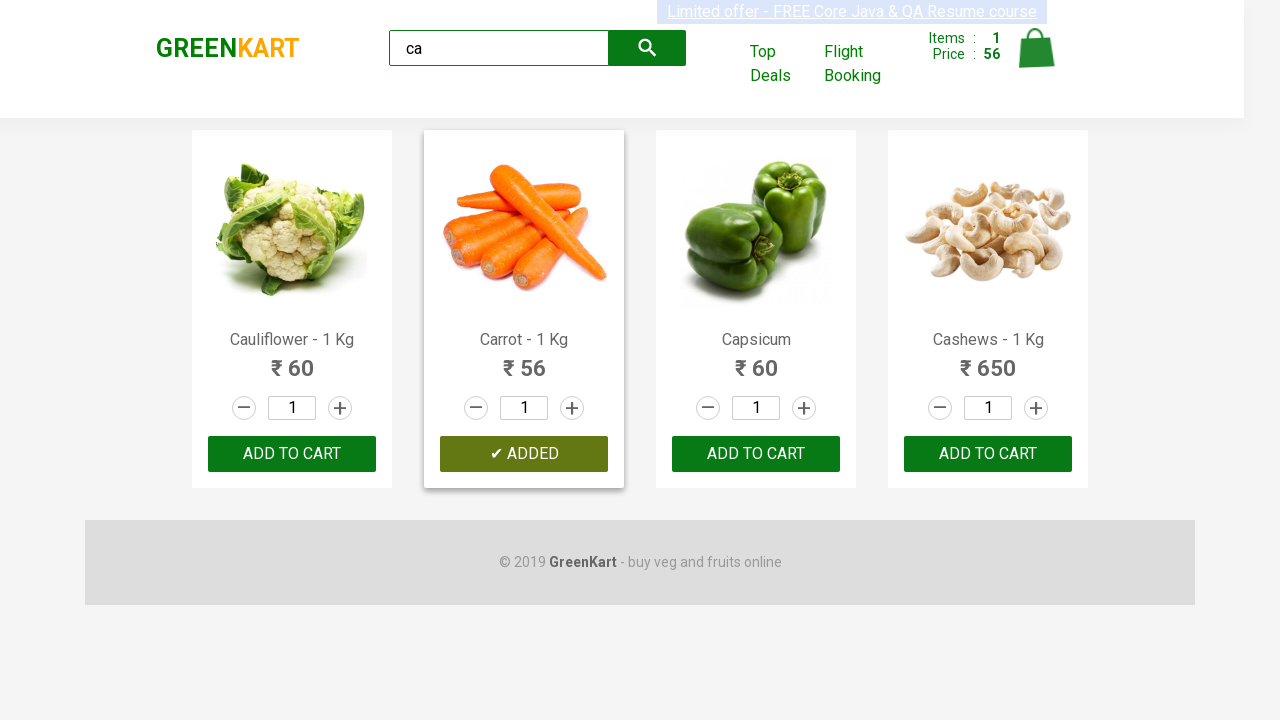

Cart total price element loaded and verified
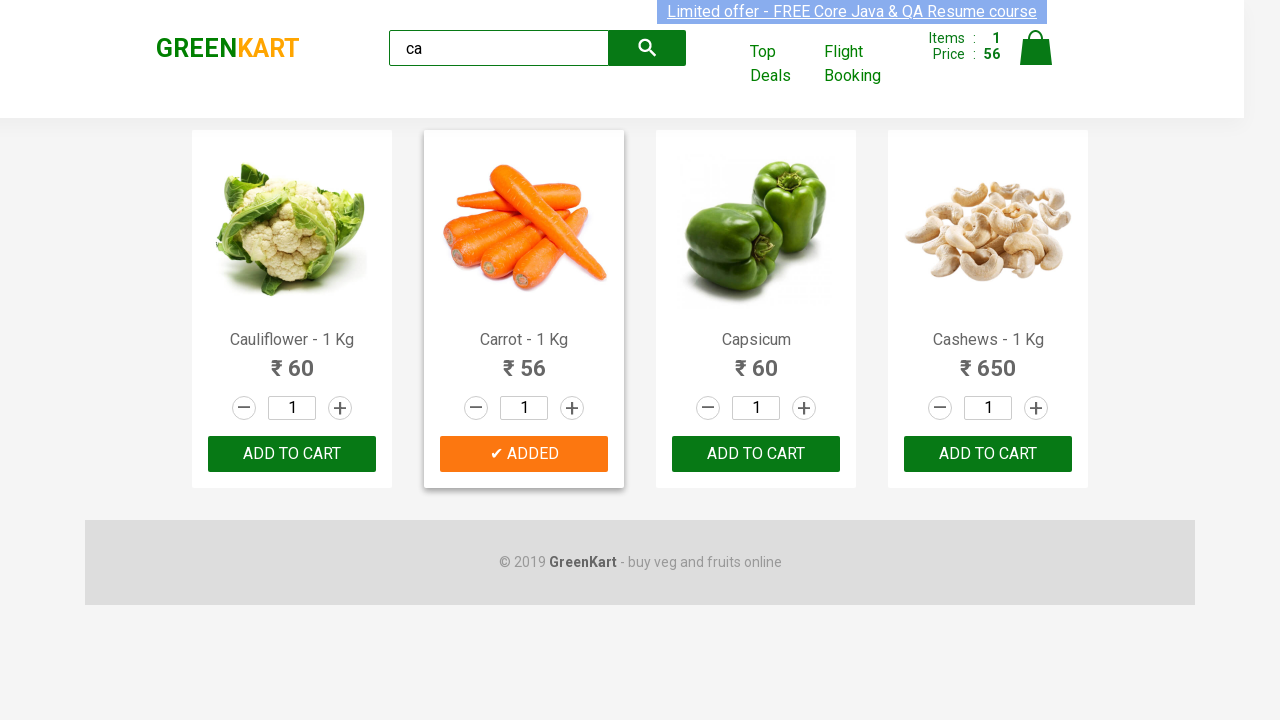

Located brand logo element
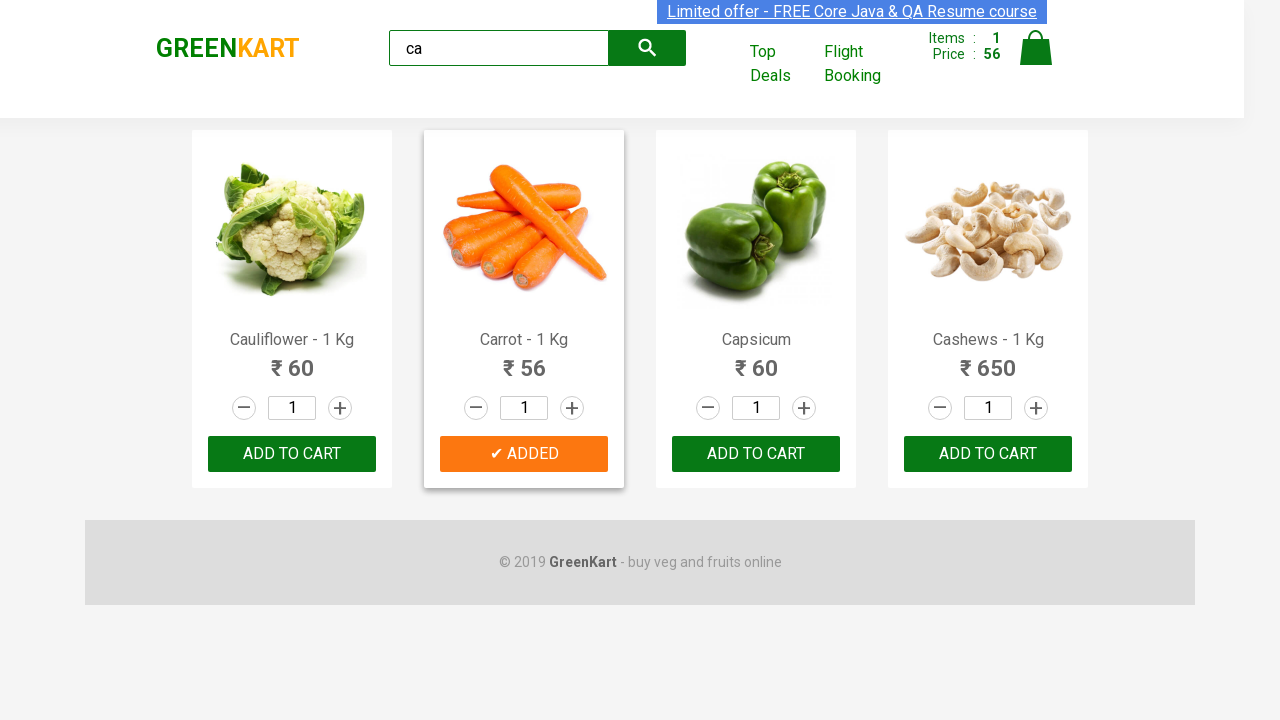

Verified logo contains 'GREENKART'
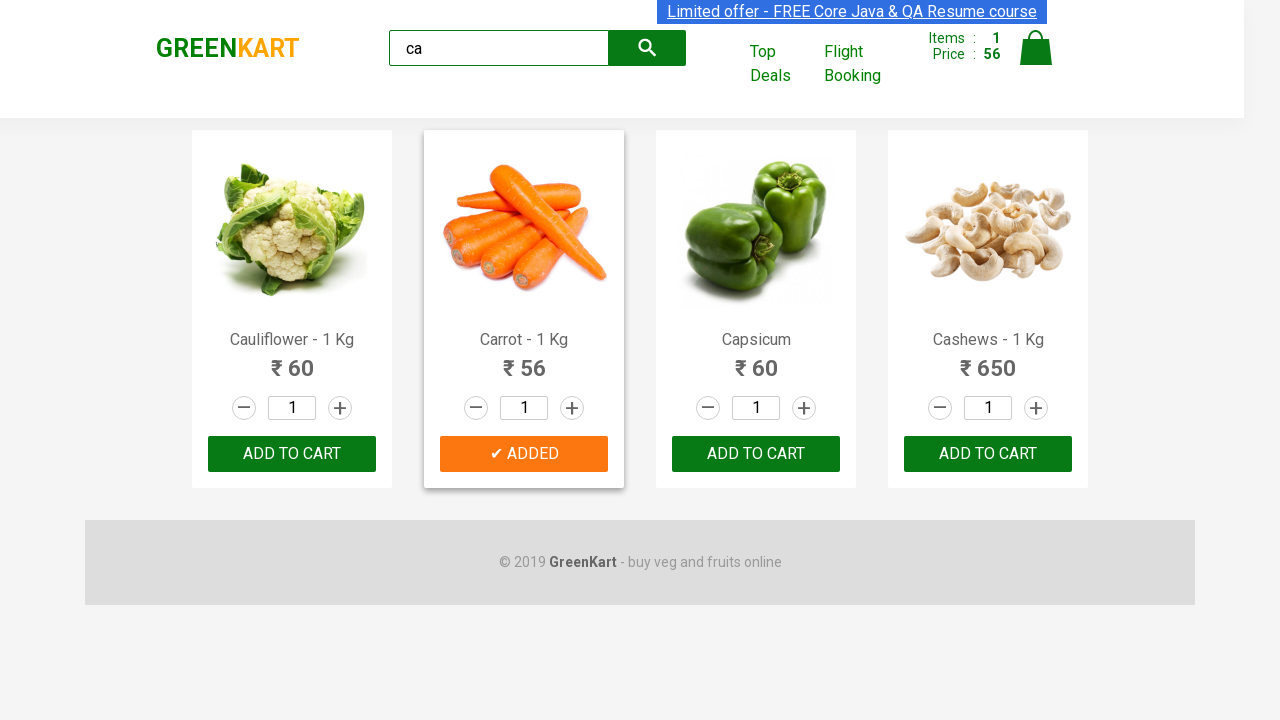

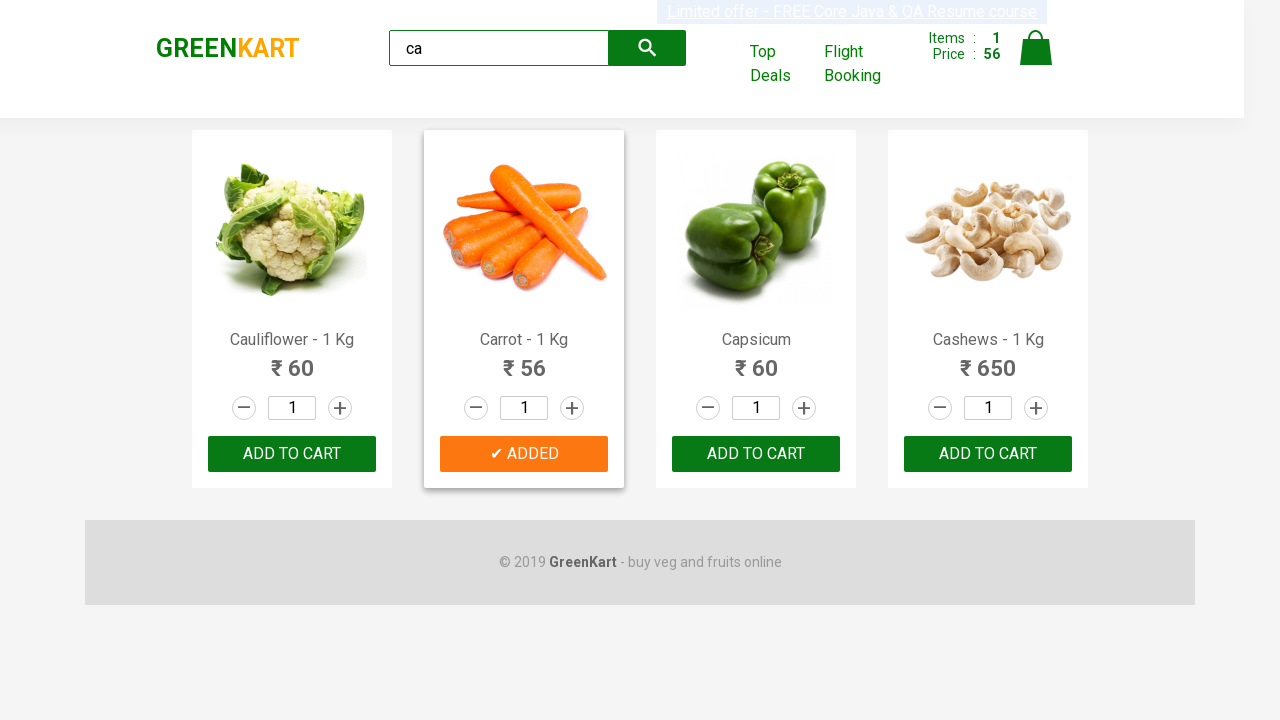